Tests dynamic controls with explicit waits by clicking remove button and verifying the "It's gone!" message appears using visibility conditions

Starting URL: https://the-internet.herokuapp.com/dynamic_controls

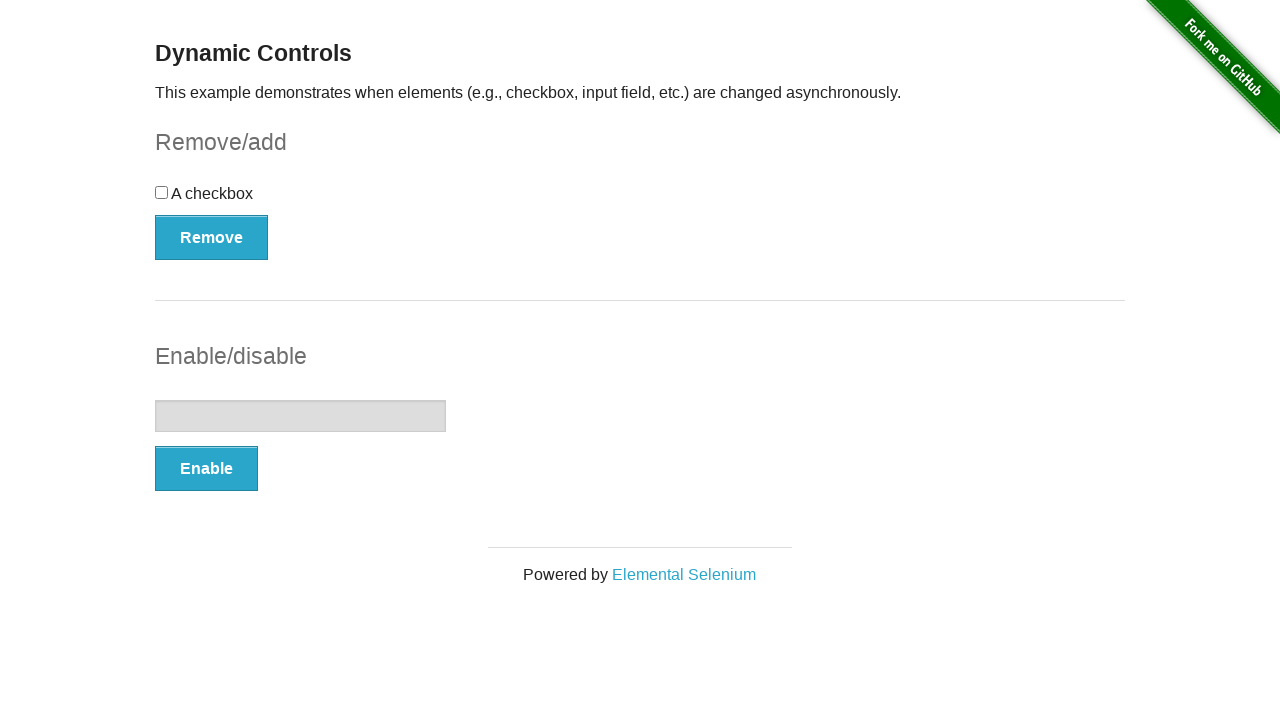

Clicked remove button to remove checkbox at (212, 237) on button[onclick='swapCheckbox()']
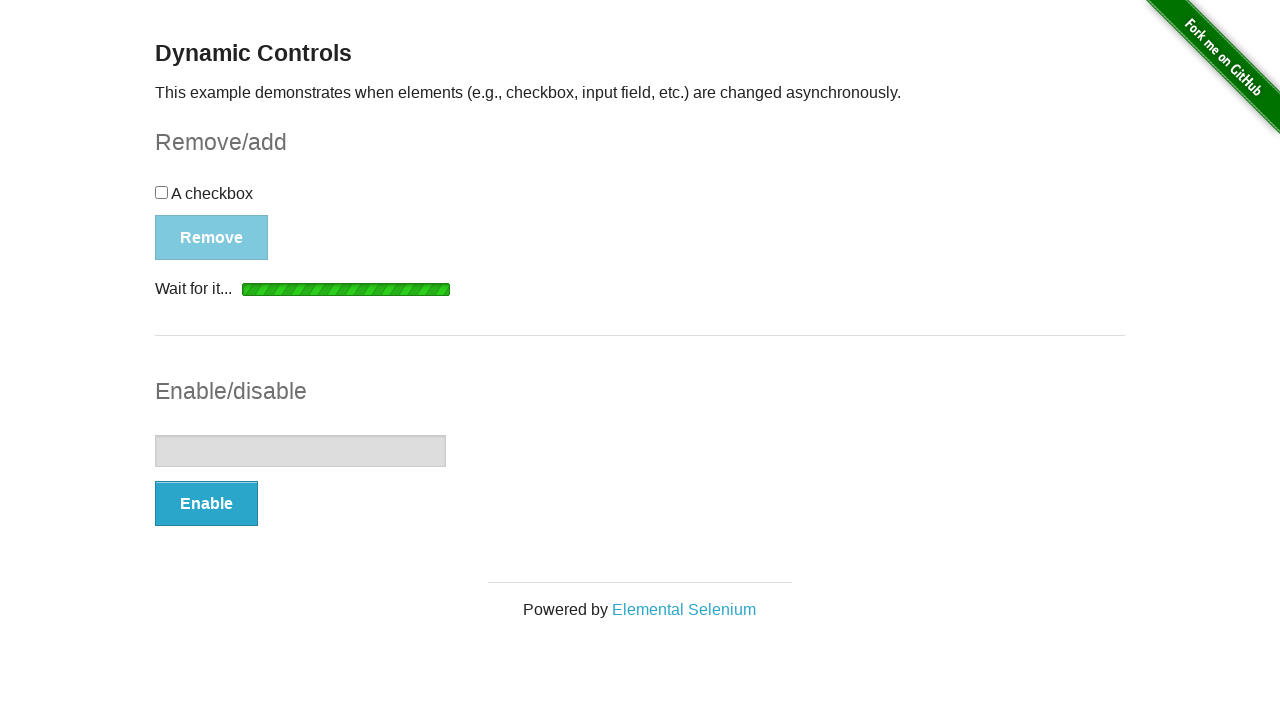

Waited for 'It's gone!' message to become visible
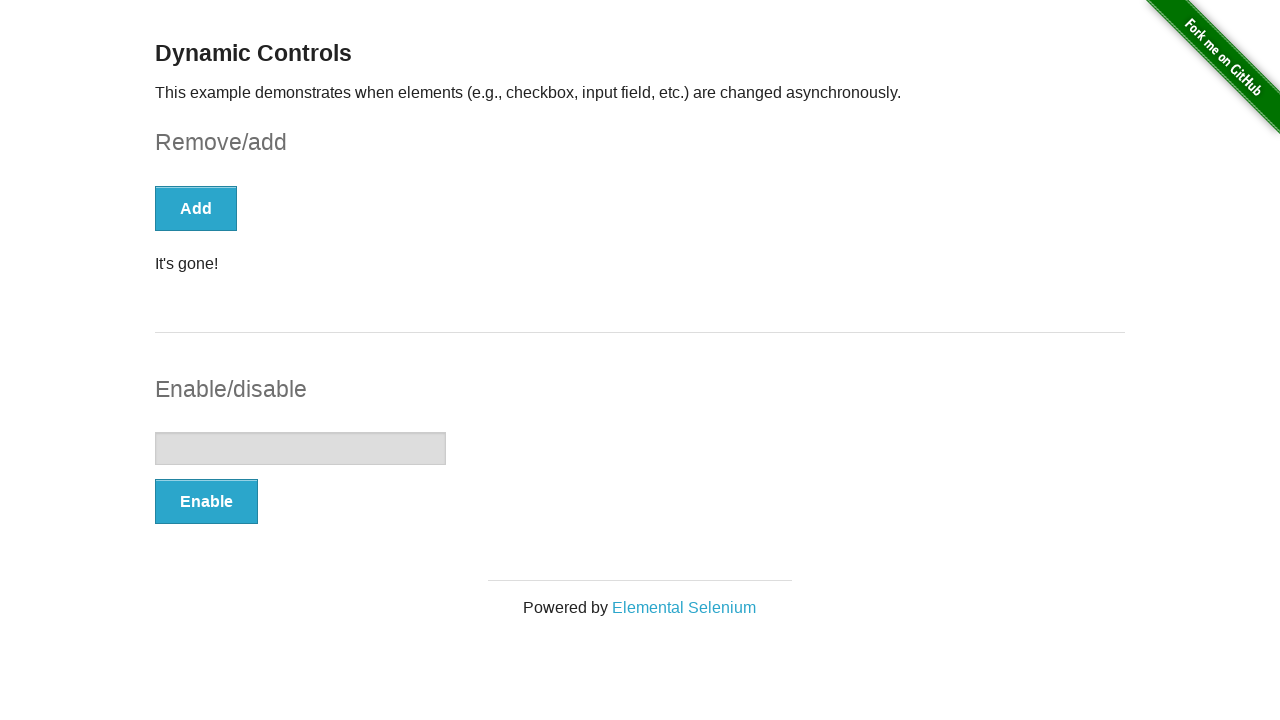

Located the message element
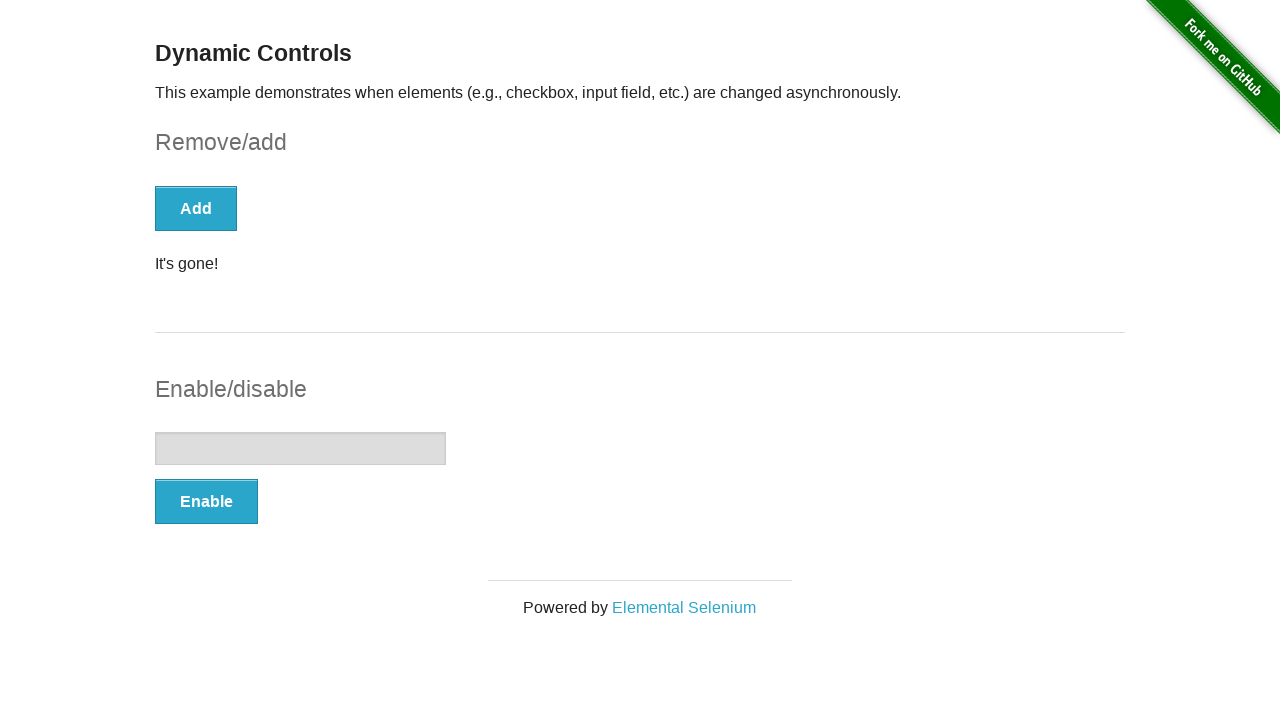

Verified that the message element is visible
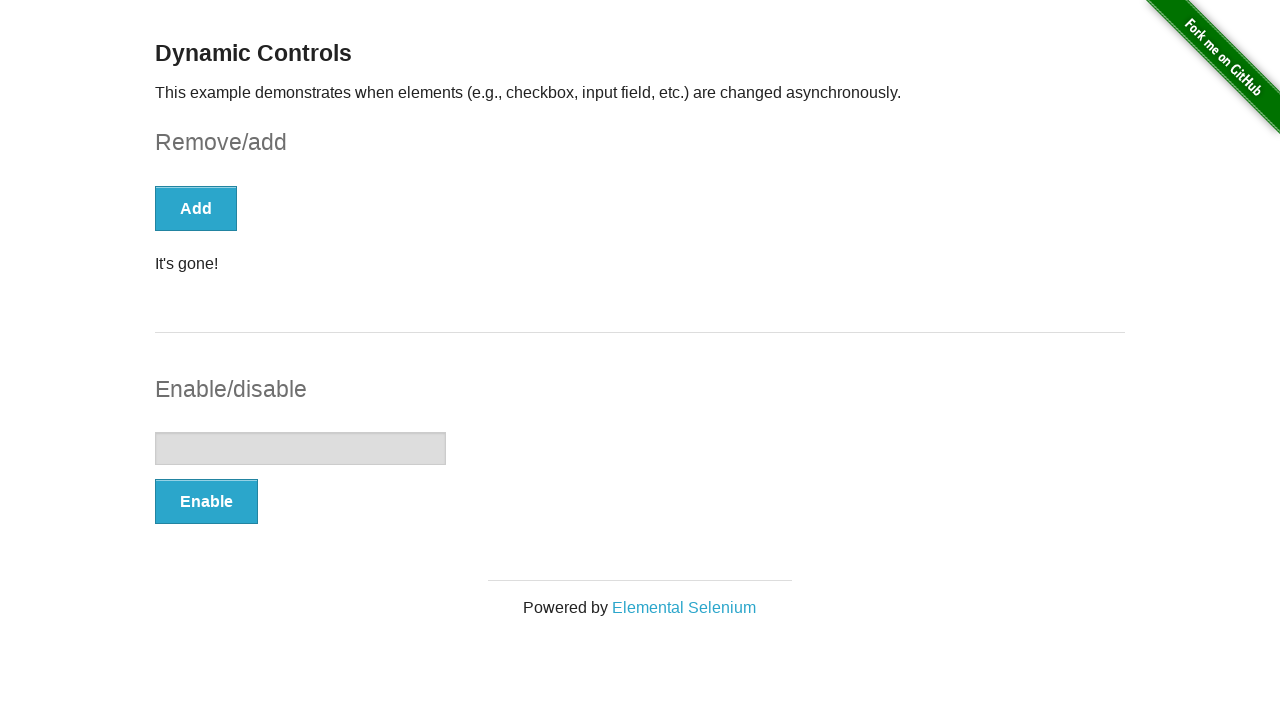

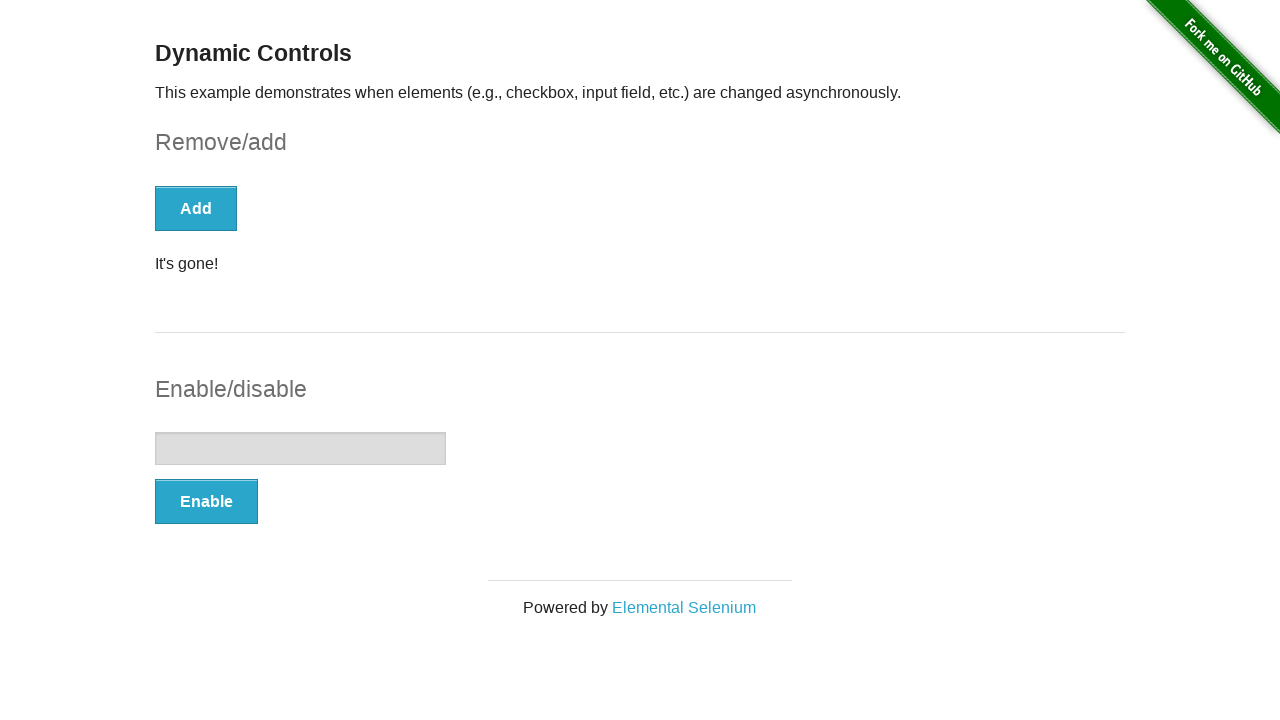